Tests clicking a button on the W3Schools HTML button tryit page by locating the button element within the result iframe and clicking it.

Starting URL: https://www.w3schools.com/tags/tryit.asp?filename=tryhtml_button_test

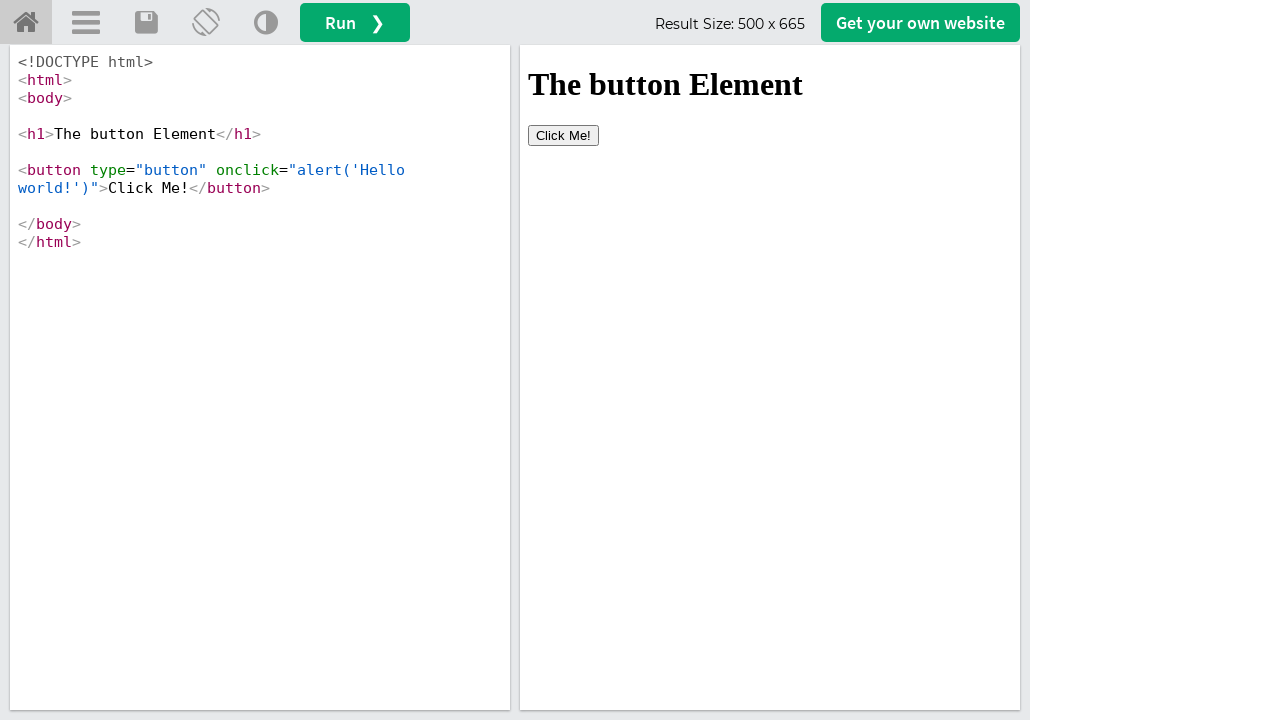

Located the iframeResult iframe containing the button example
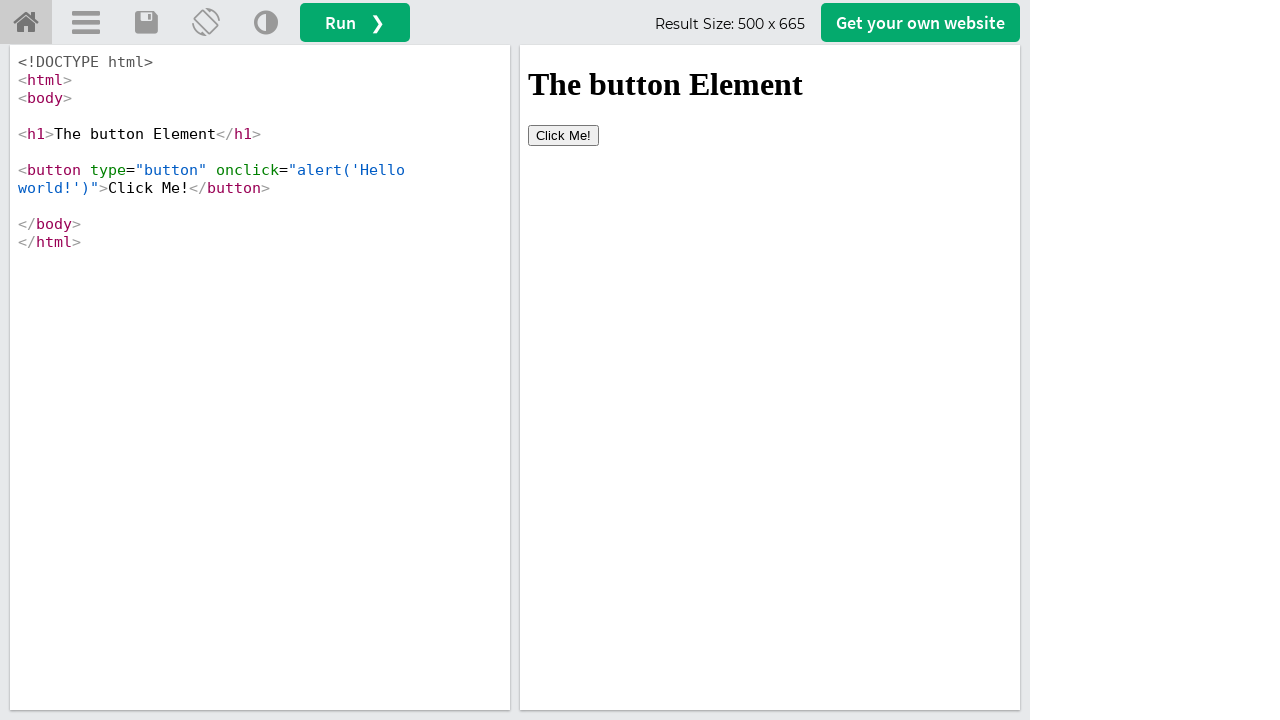

Clicked the button element within the iframe at (564, 135) on #iframeResult >> internal:control=enter-frame >> button
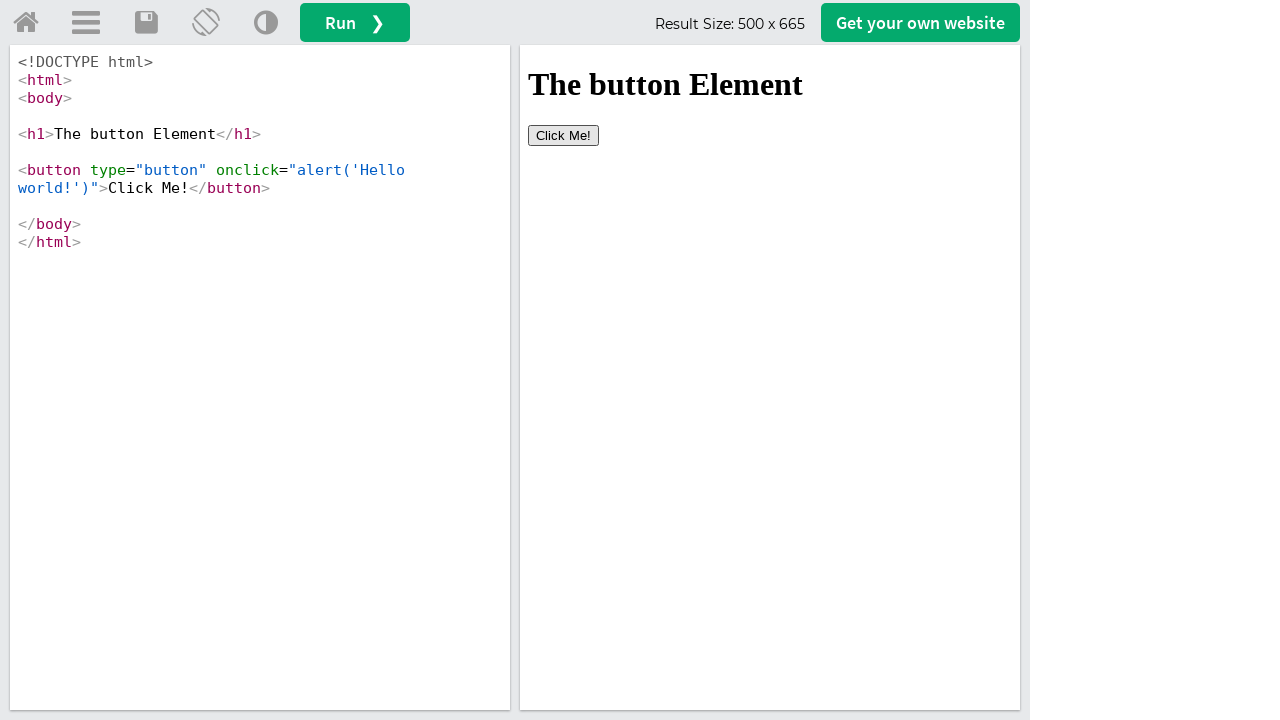

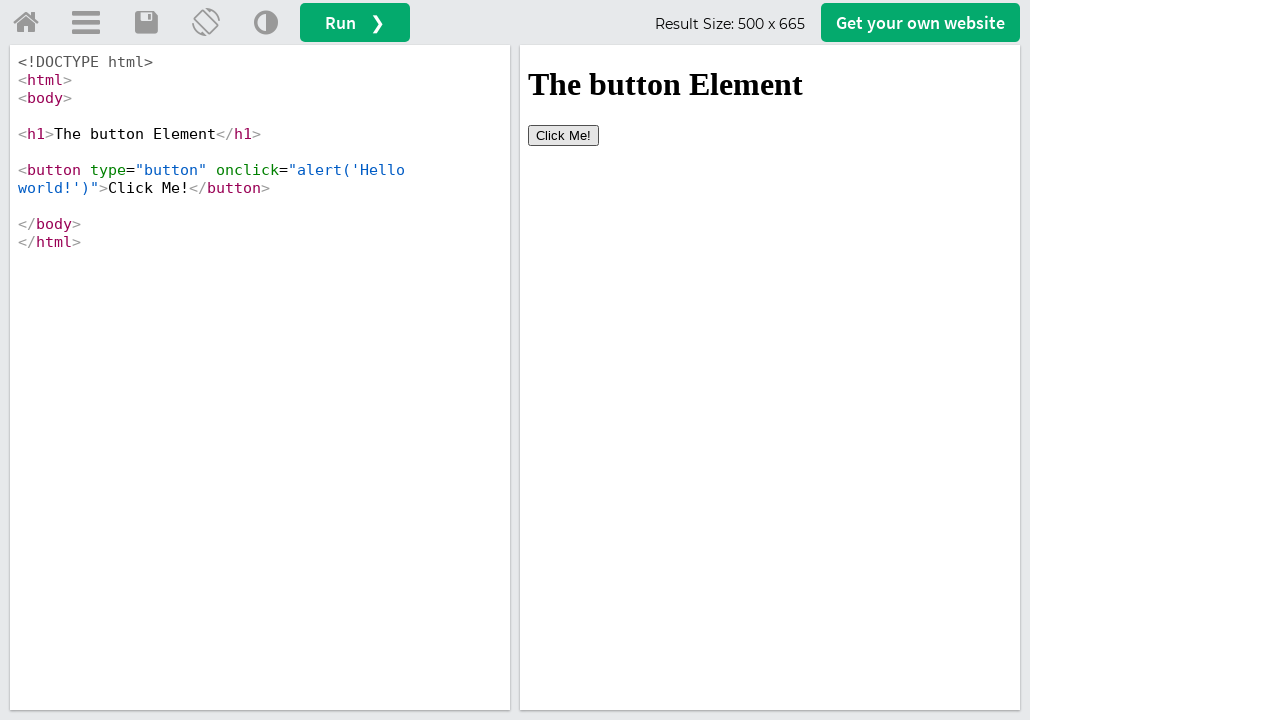